Navigates to the RobotSpareBin robot ordering page, dismisses the consent modal, fills out the robot order form with head, body, legs, and address selections, and submits the order.

Starting URL: https://robotsparebinindustries.com/#/robot-order

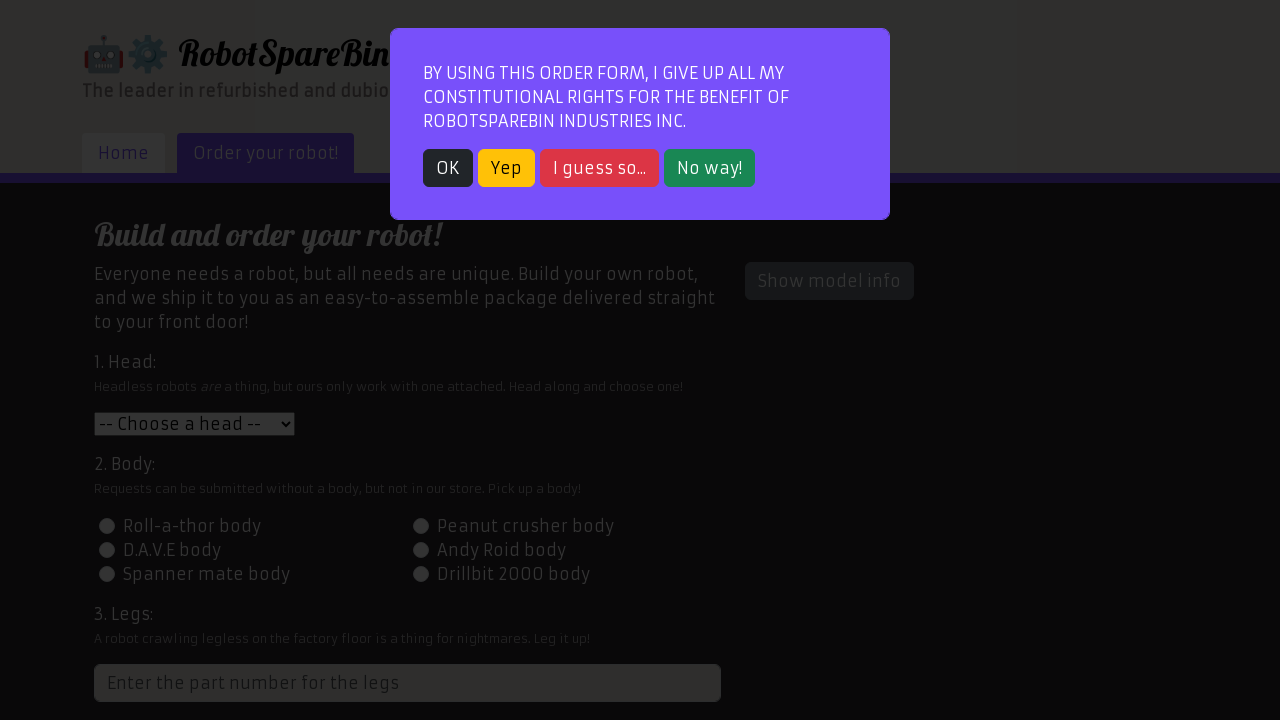

Dismissed consent modal by clicking 'I guess so...' button at (600, 168) on text=I guess so...
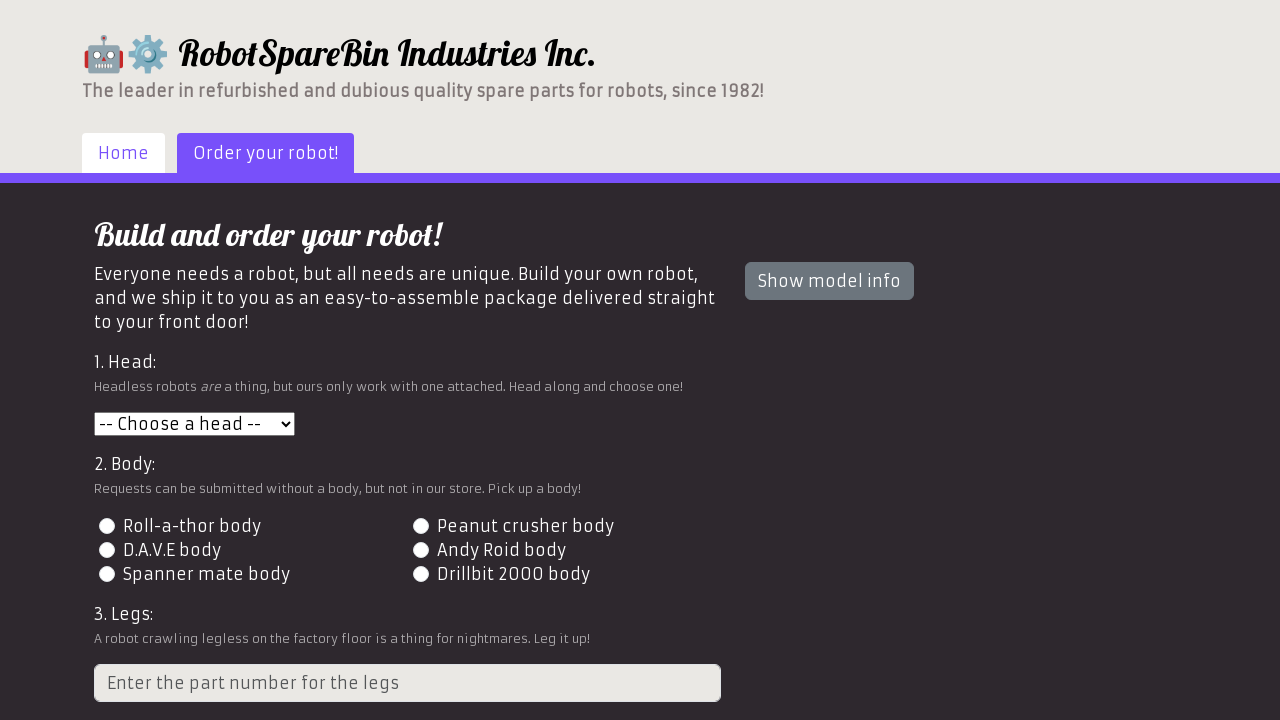

Selected 'Roll-a-thor head' from head dropdown on #head
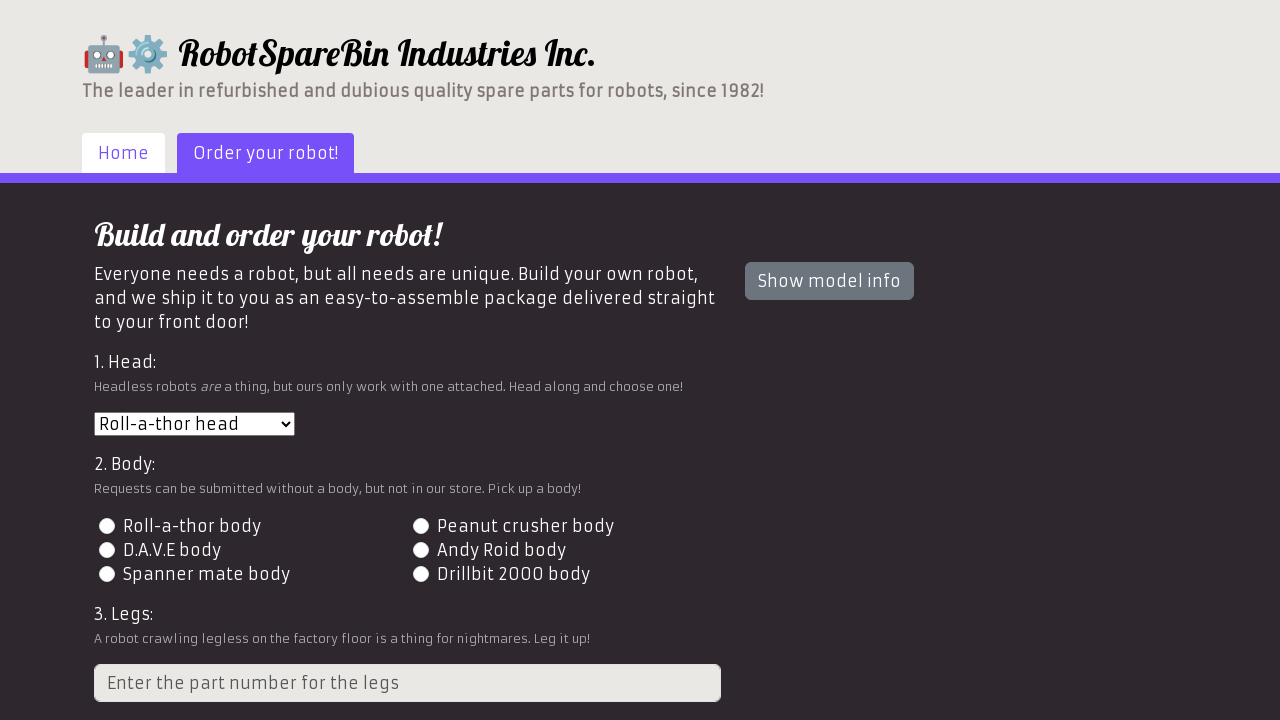

Selected 'Roll-a-thor body' (option 1) by checking radio button at (107, 526) on input.form-check-input[name='body'][value='1']
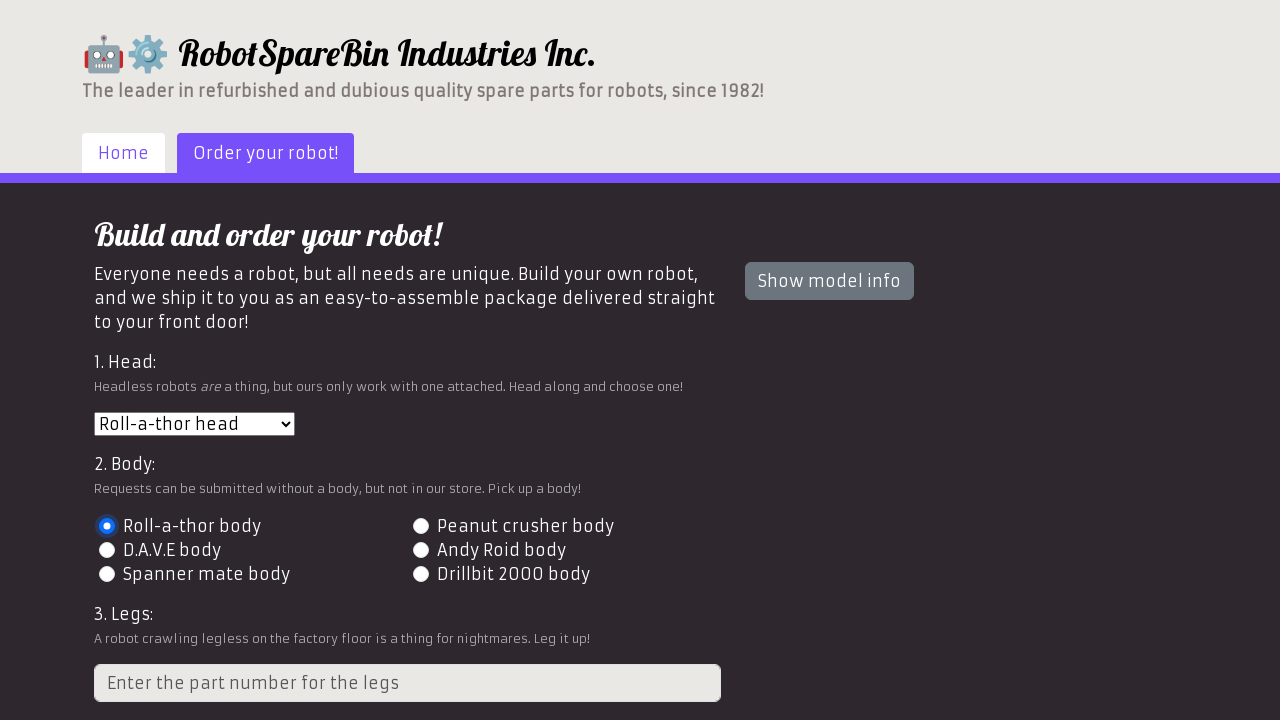

Filled legs part number with '3' on input[placeholder='Enter the part number for the legs']
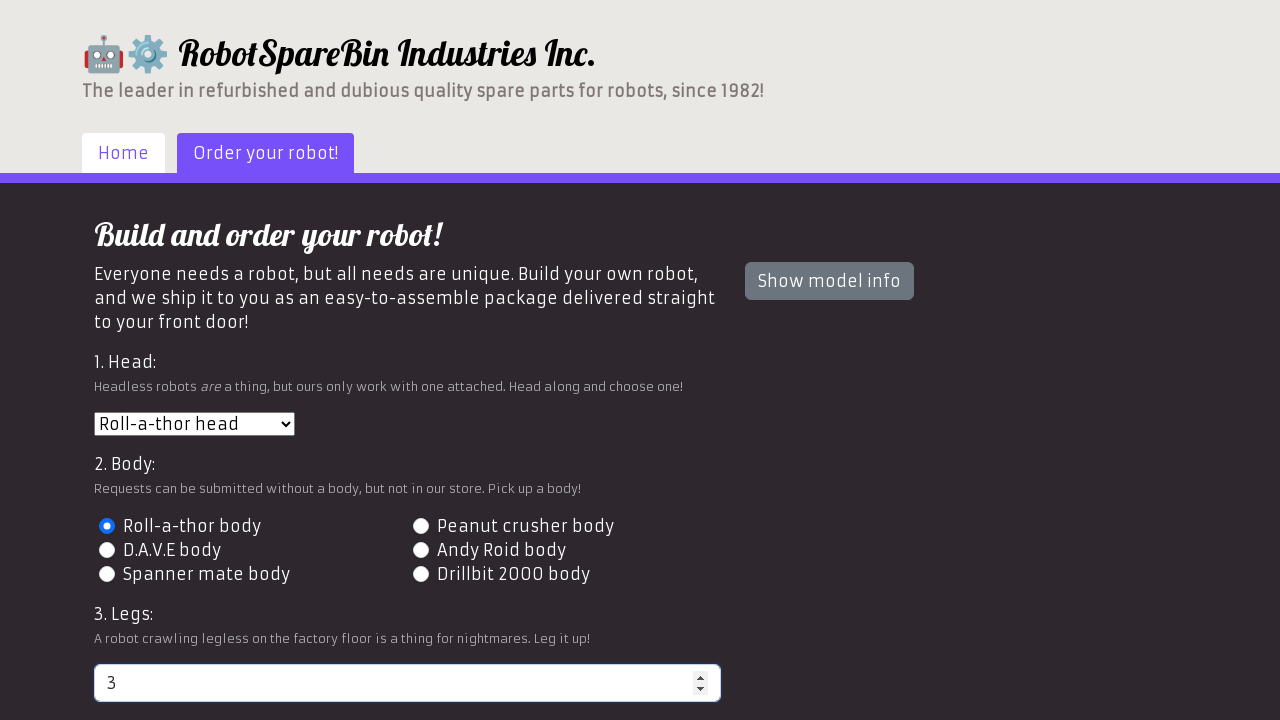

Filled shipping address with '123 Robot Street, Tech City, TC 12345' on #address
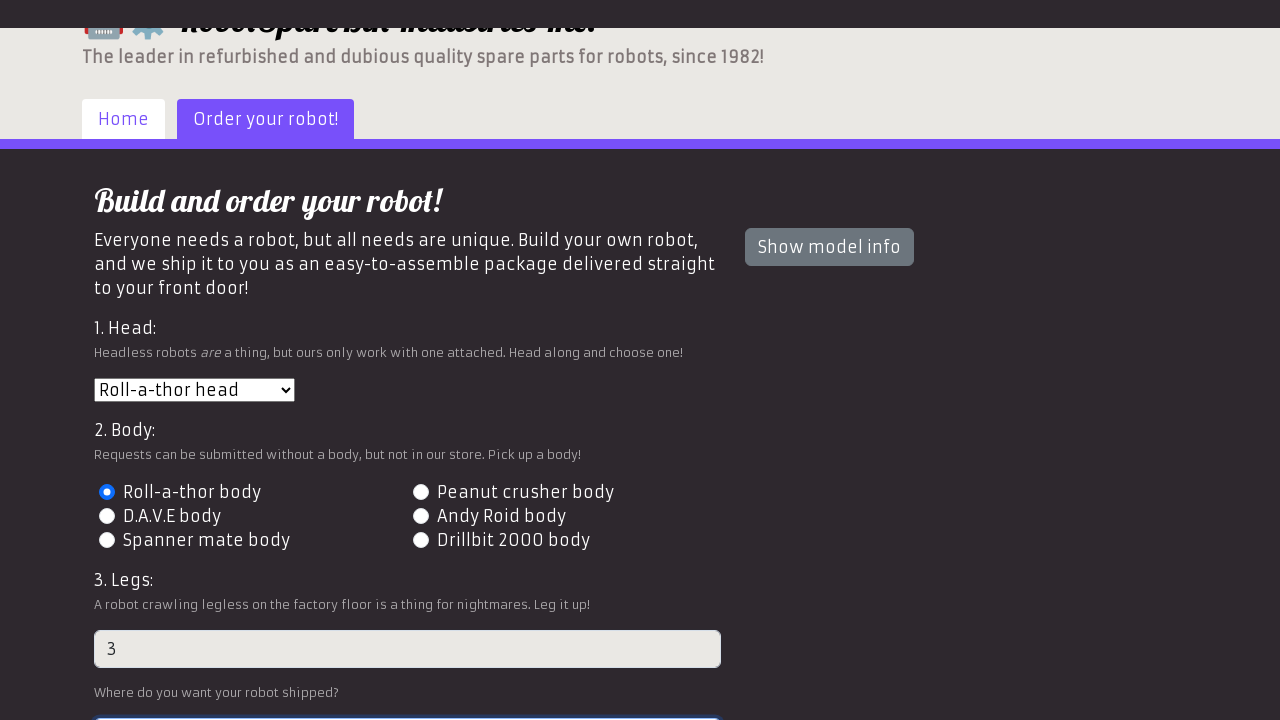

Clicked Order button to submit robot order at (238, 605) on #order
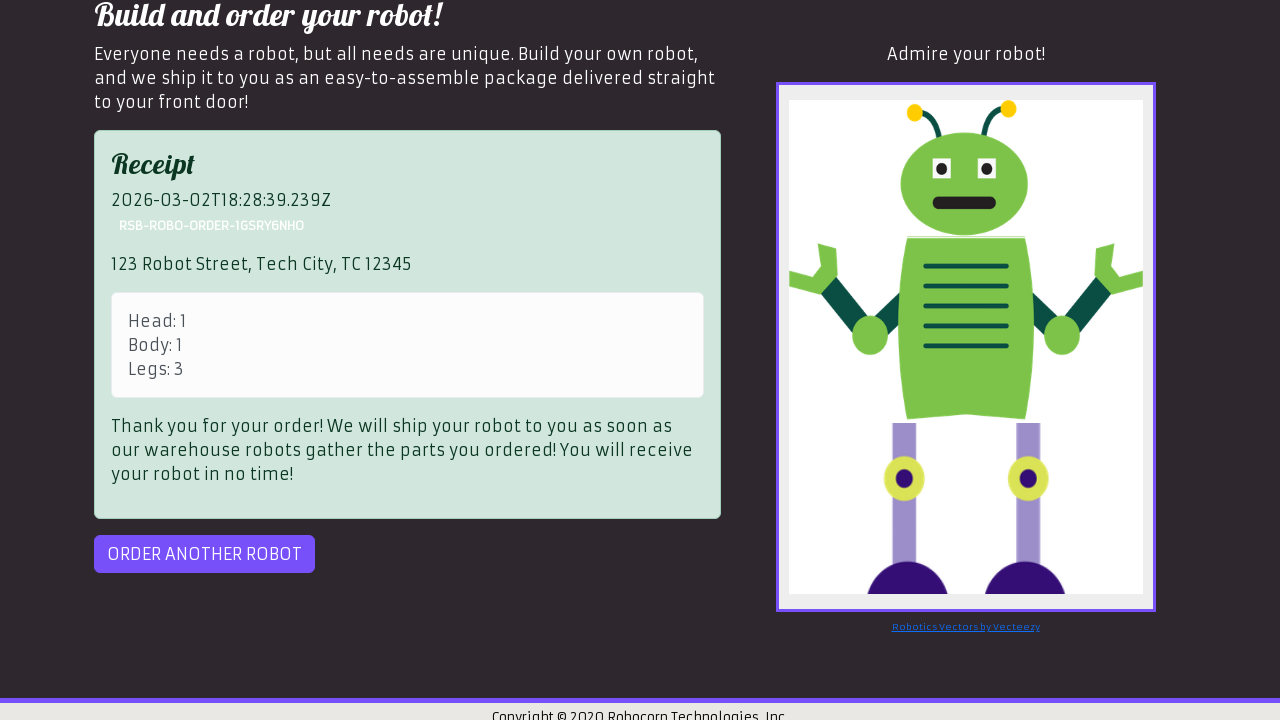

Order confirmation displayed (success or error alert appeared)
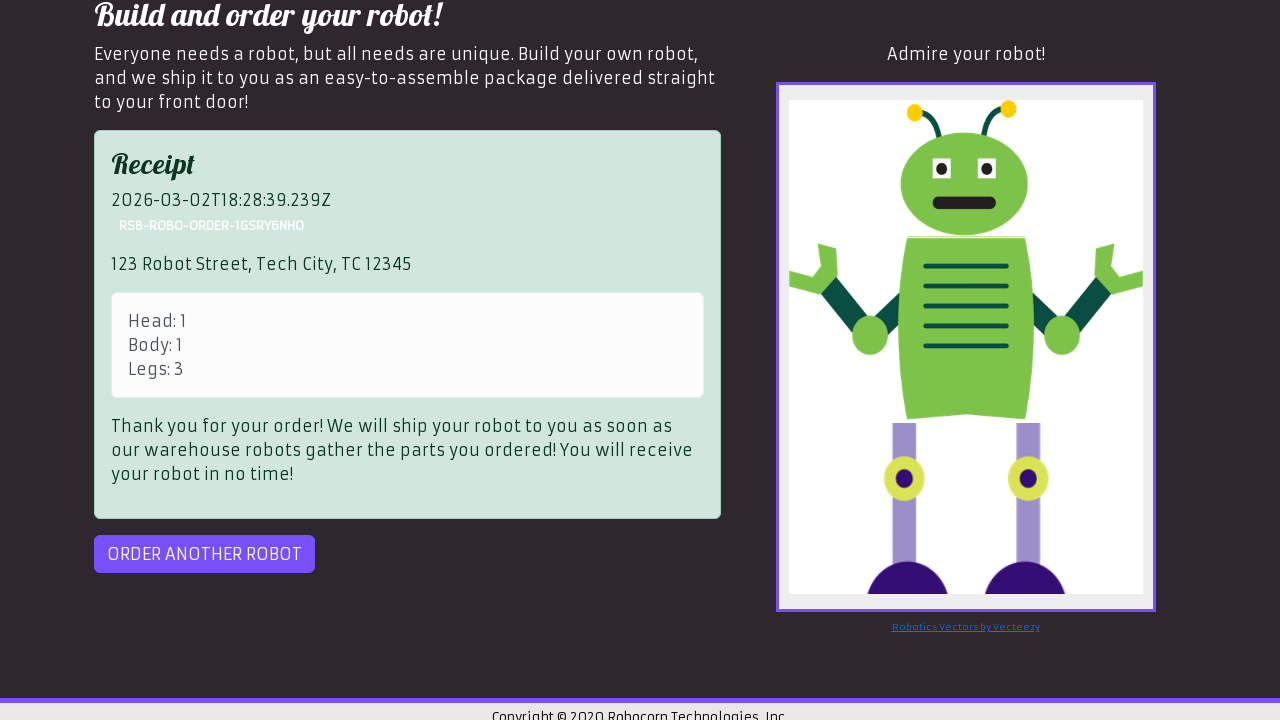

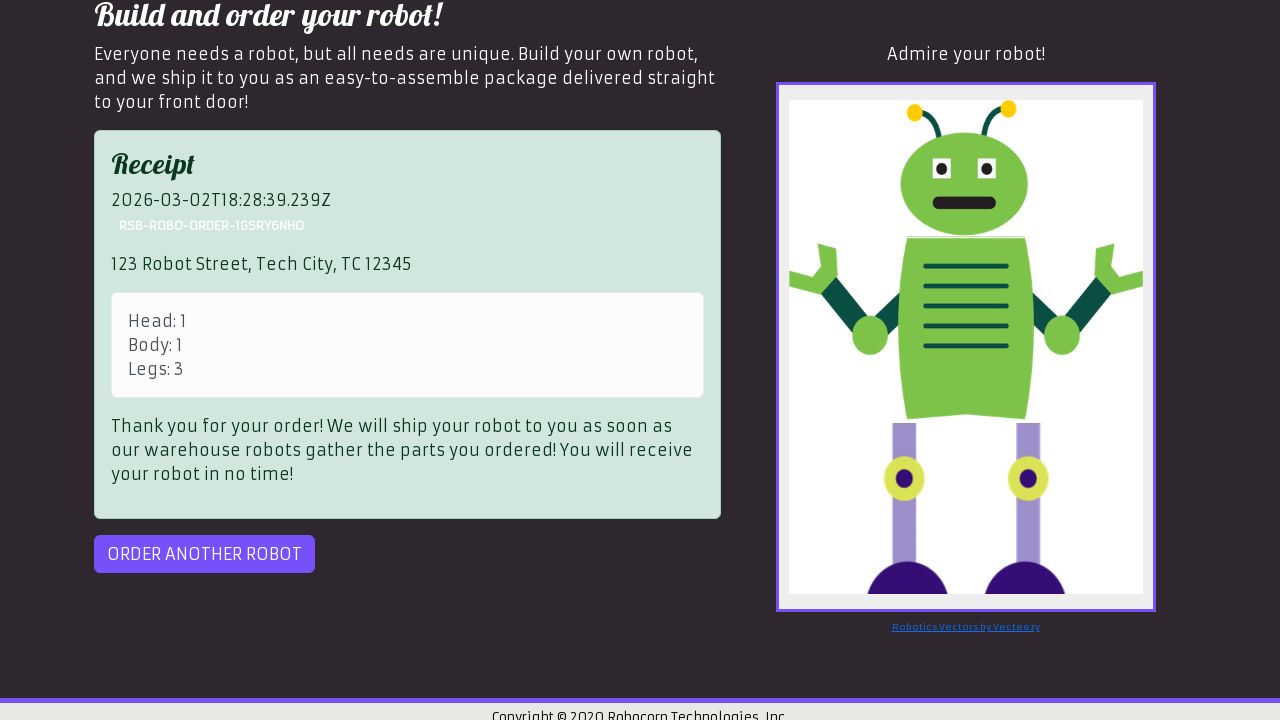